Tests displaying Growl notification messages on a page by injecting jQuery and jQuery Growl library via JavaScript, then triggering a notification popup

Starting URL: http://the-internet.herokuapp.com

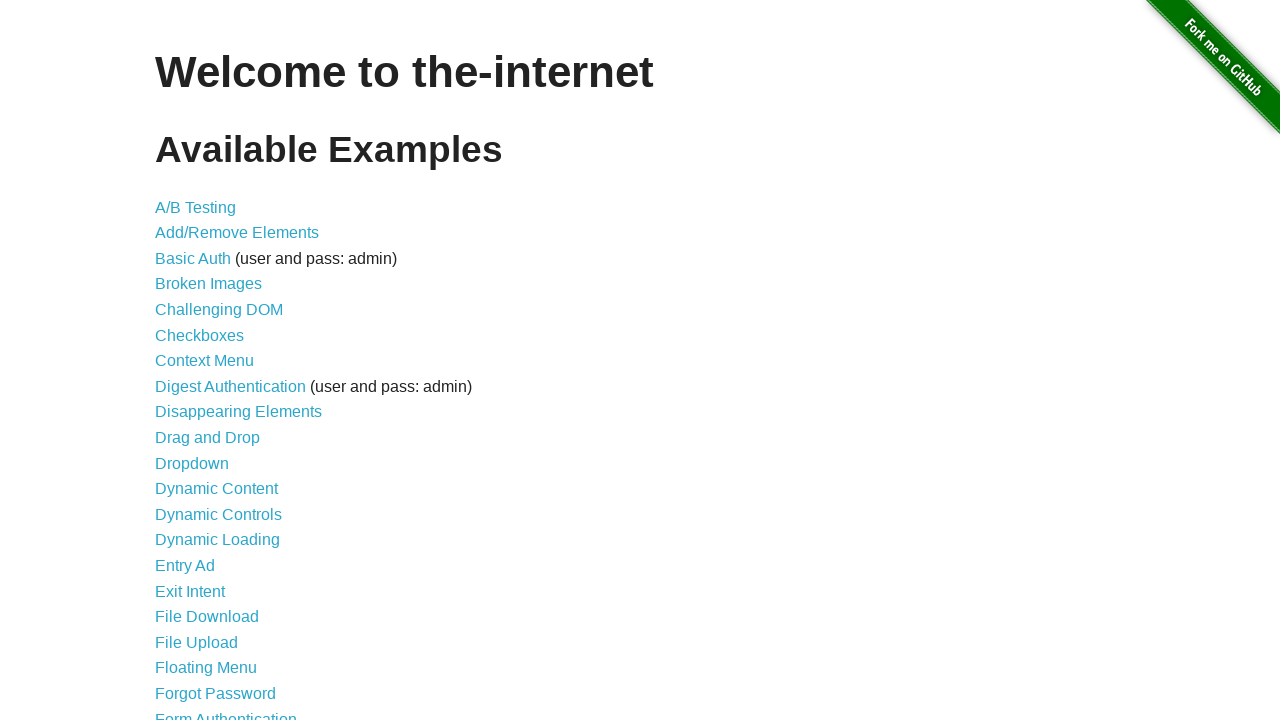

Injected jQuery library into page if not already present
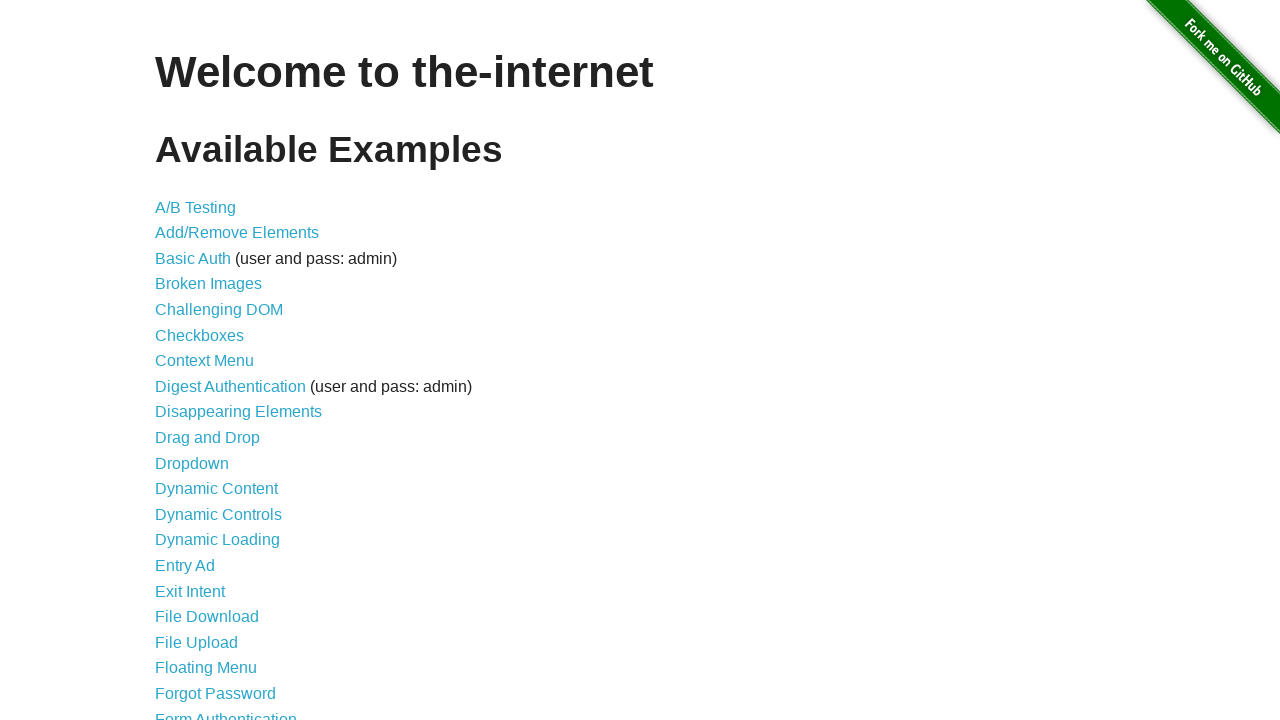

jQuery library loaded successfully
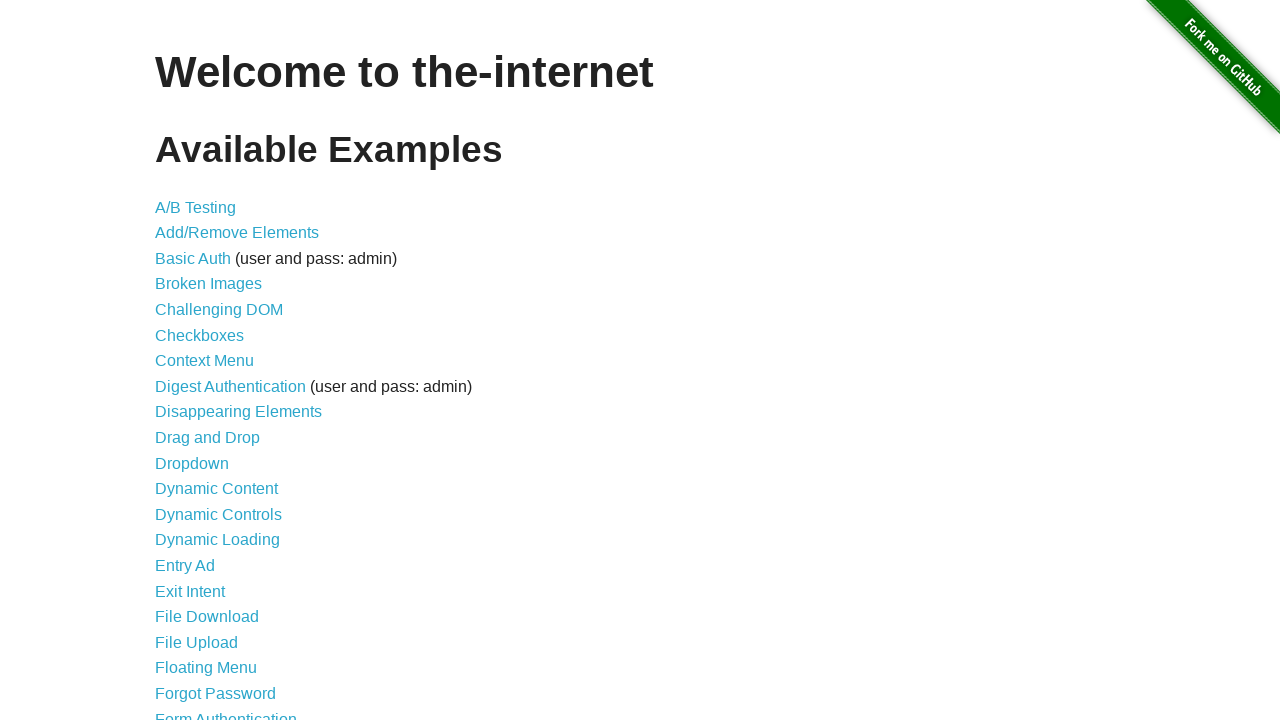

Injected jQuery Growl library into page
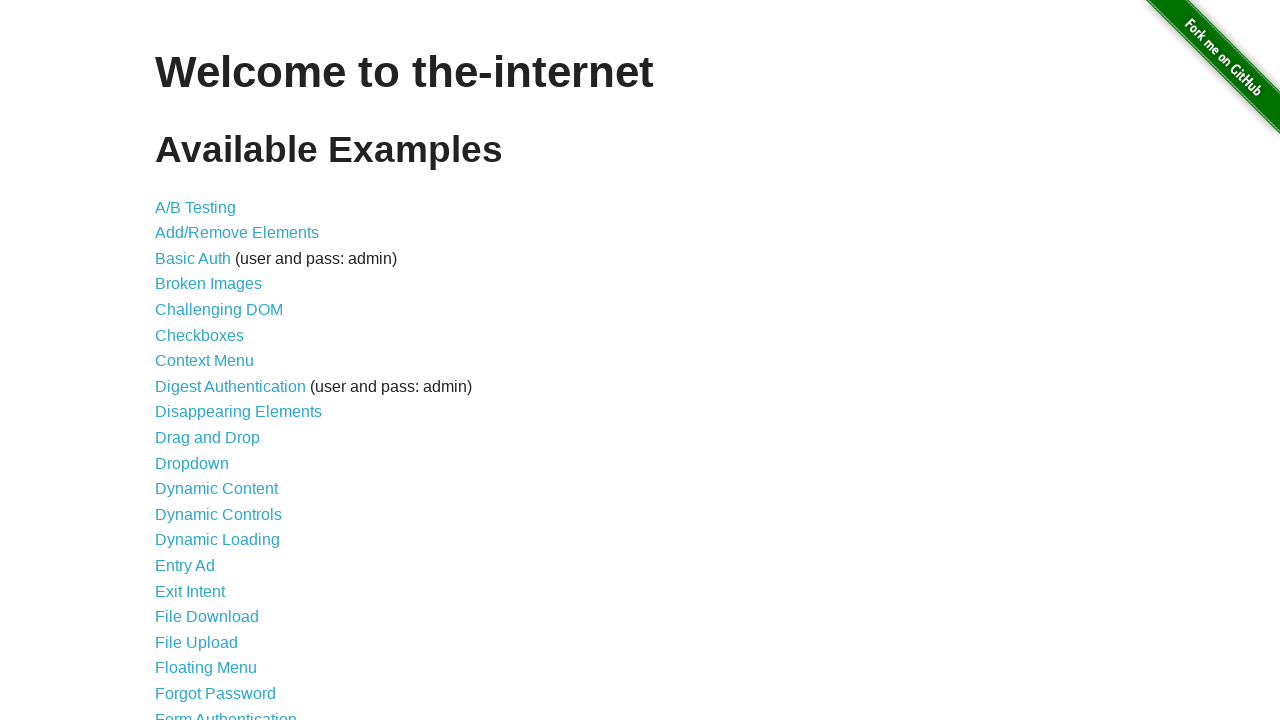

jQuery Growl library loaded successfully
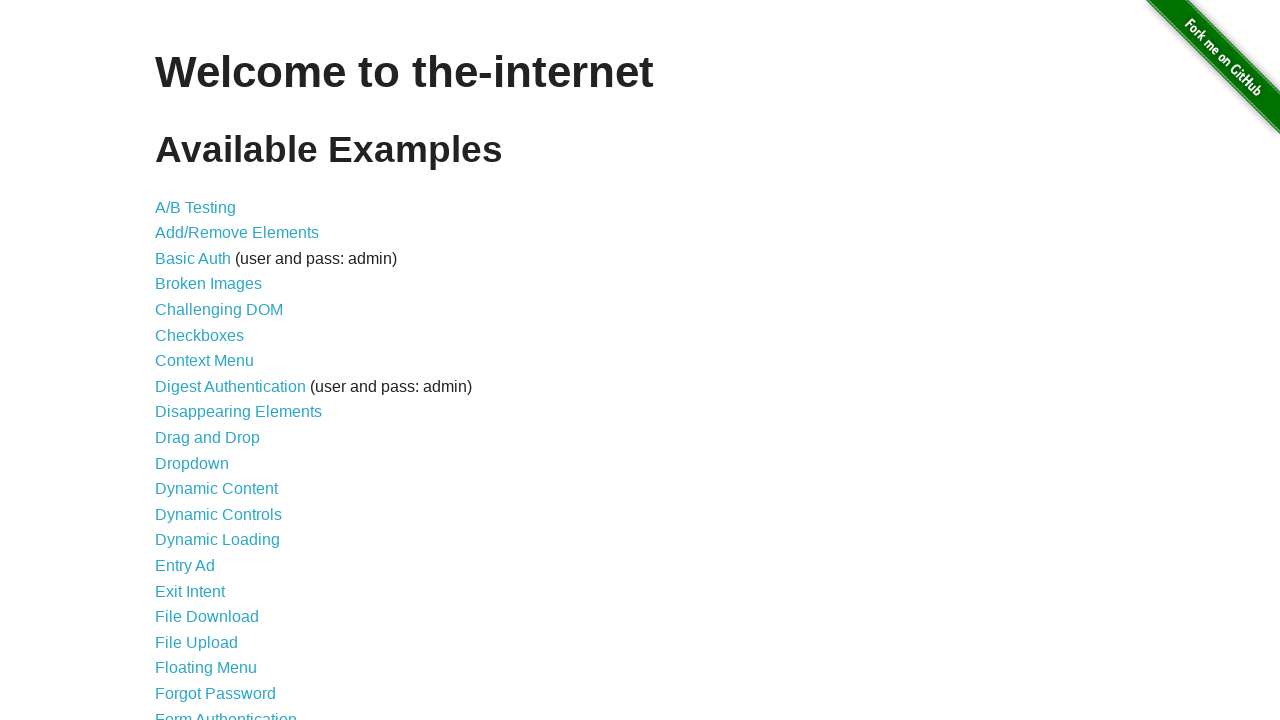

Injected jQuery Growl CSS stylesheet into page
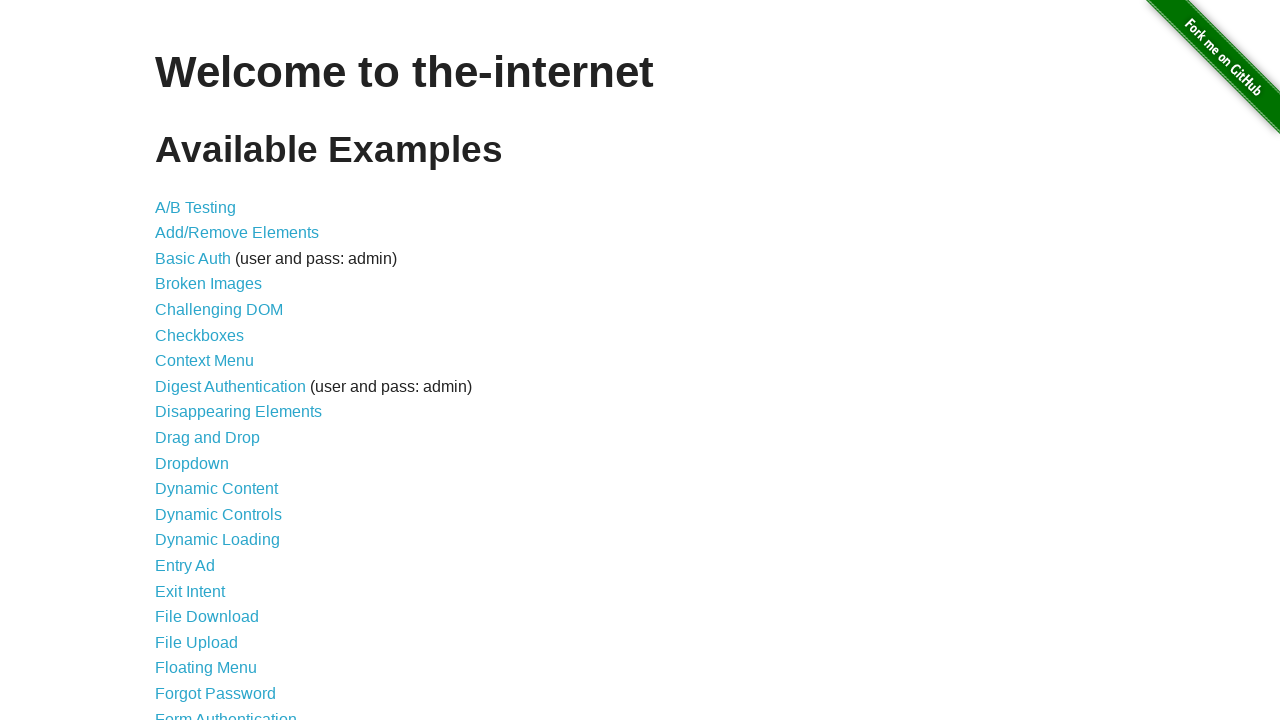

Triggered Growl notification popup with title 'GET' and message '/'
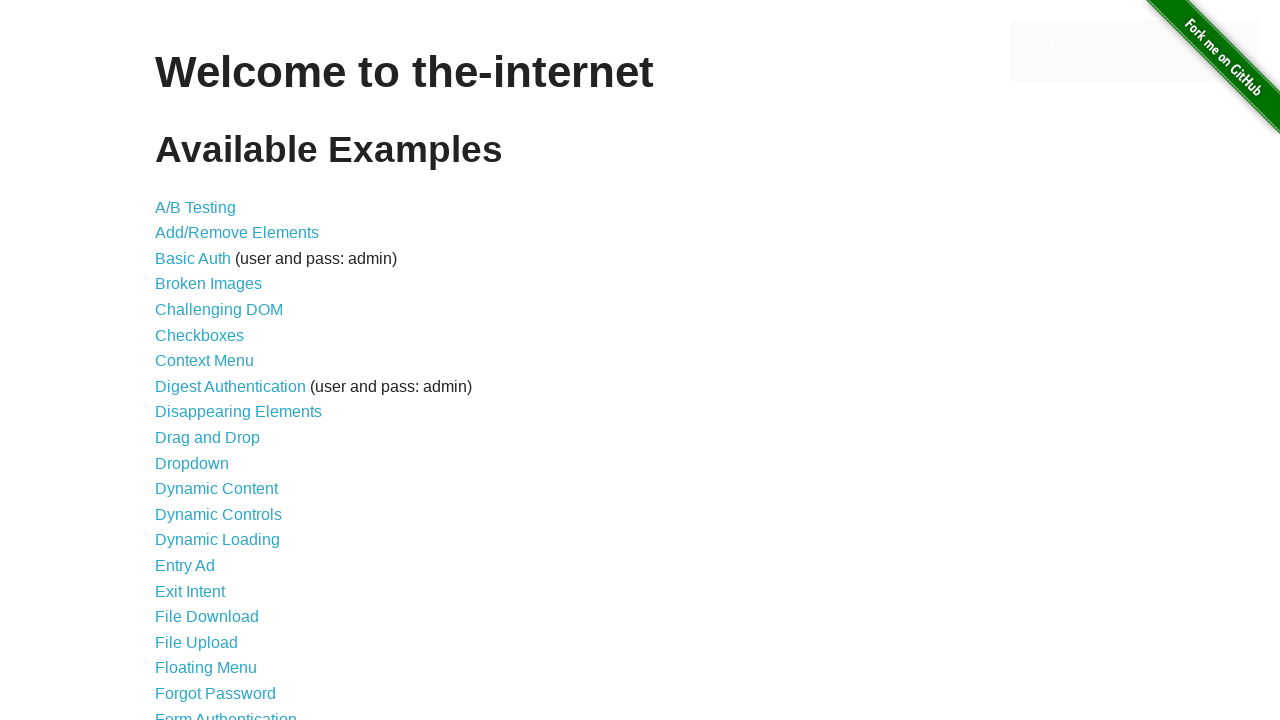

Growl notification element appeared on page
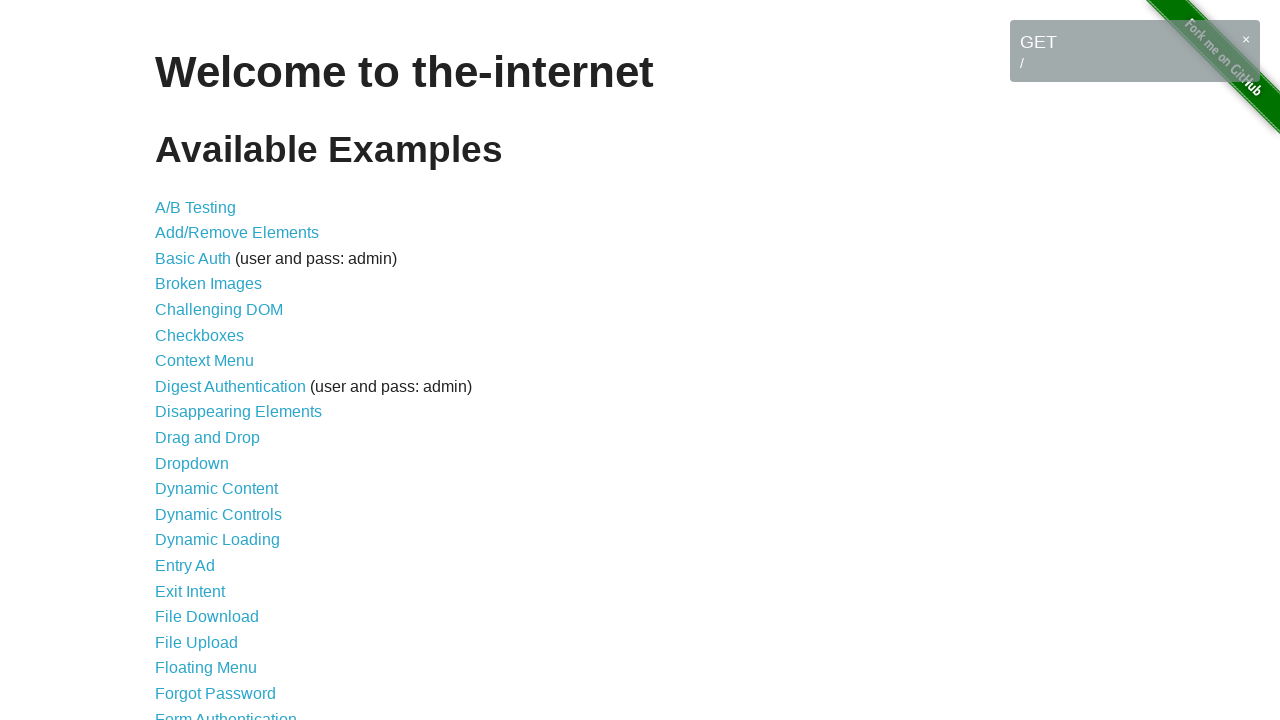

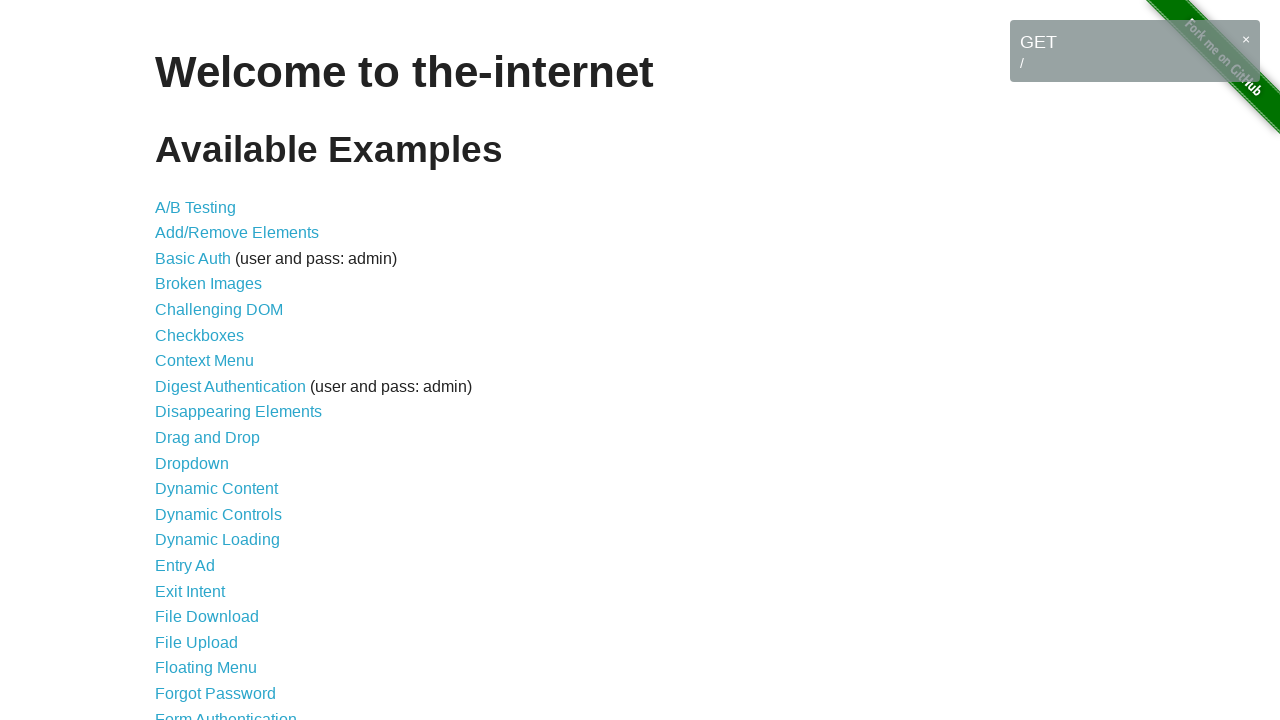